Navigates to a page and generates a JavaScript alert using JavascriptExecutor

Starting URL: https://www.studytonight.com/data-structures/introduction-to-sorting

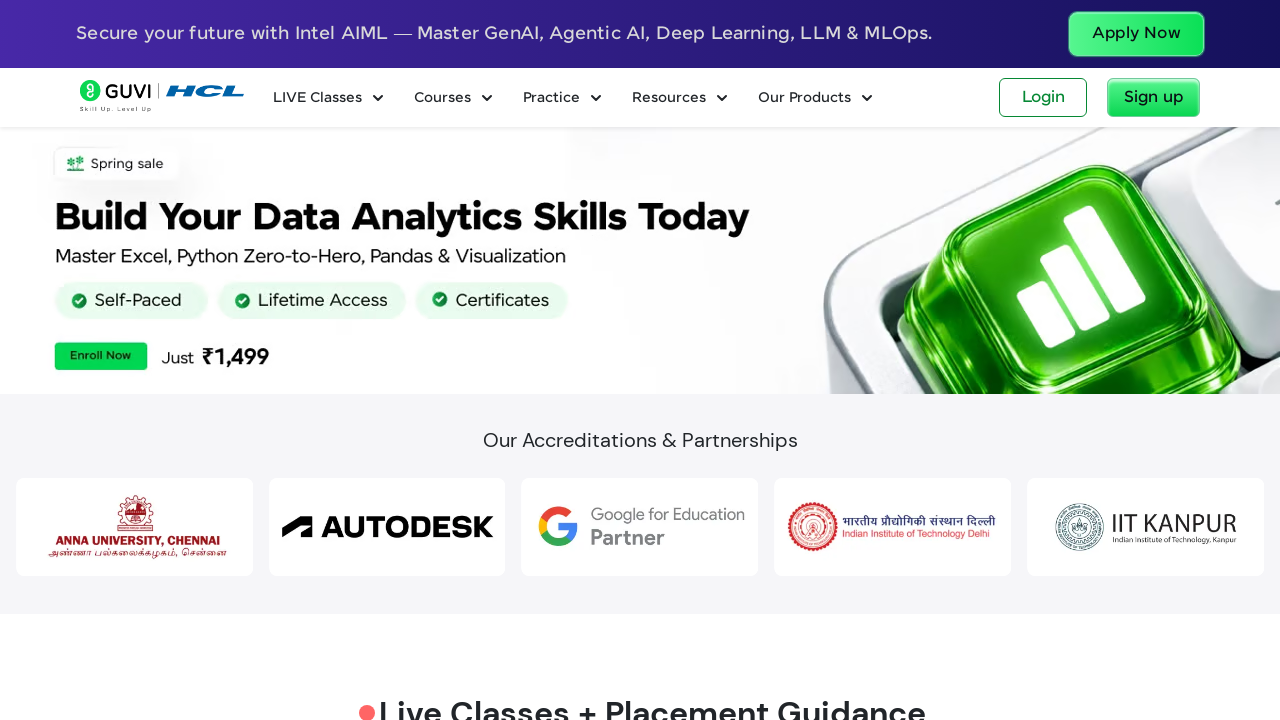

Executed JavaScript to generate an alert dialog
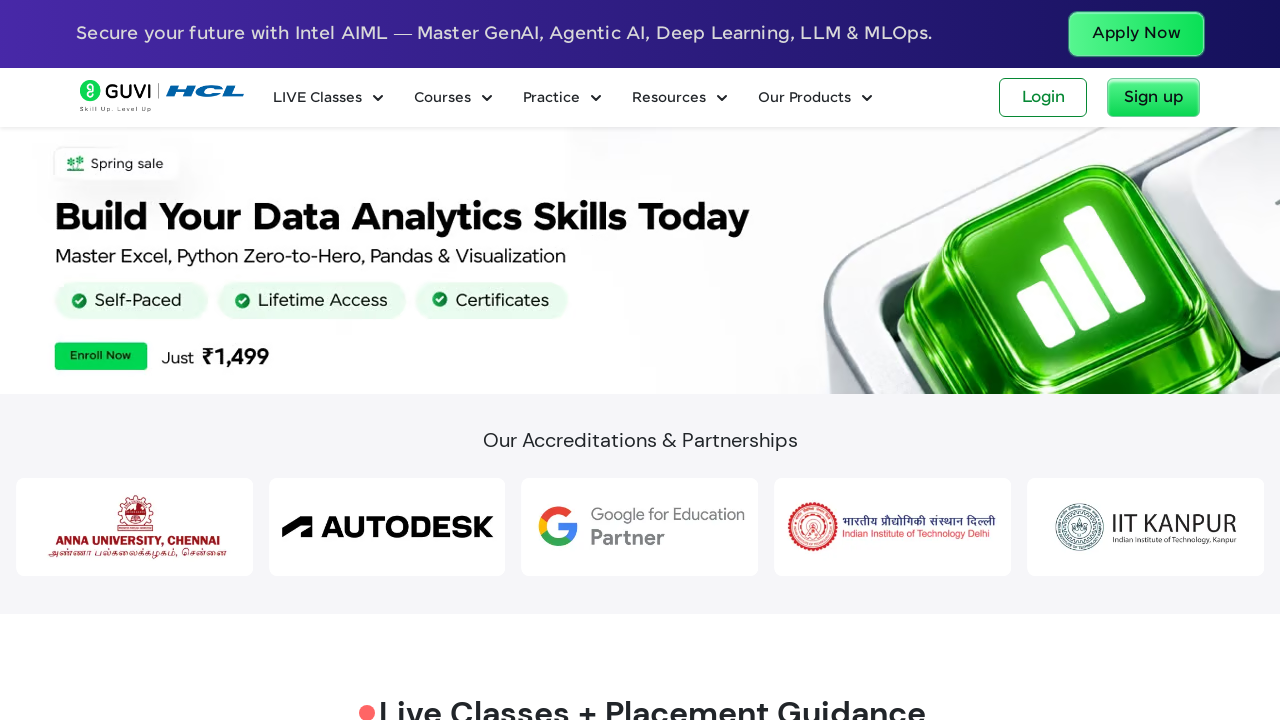

Set up dialog handler to accept the alert
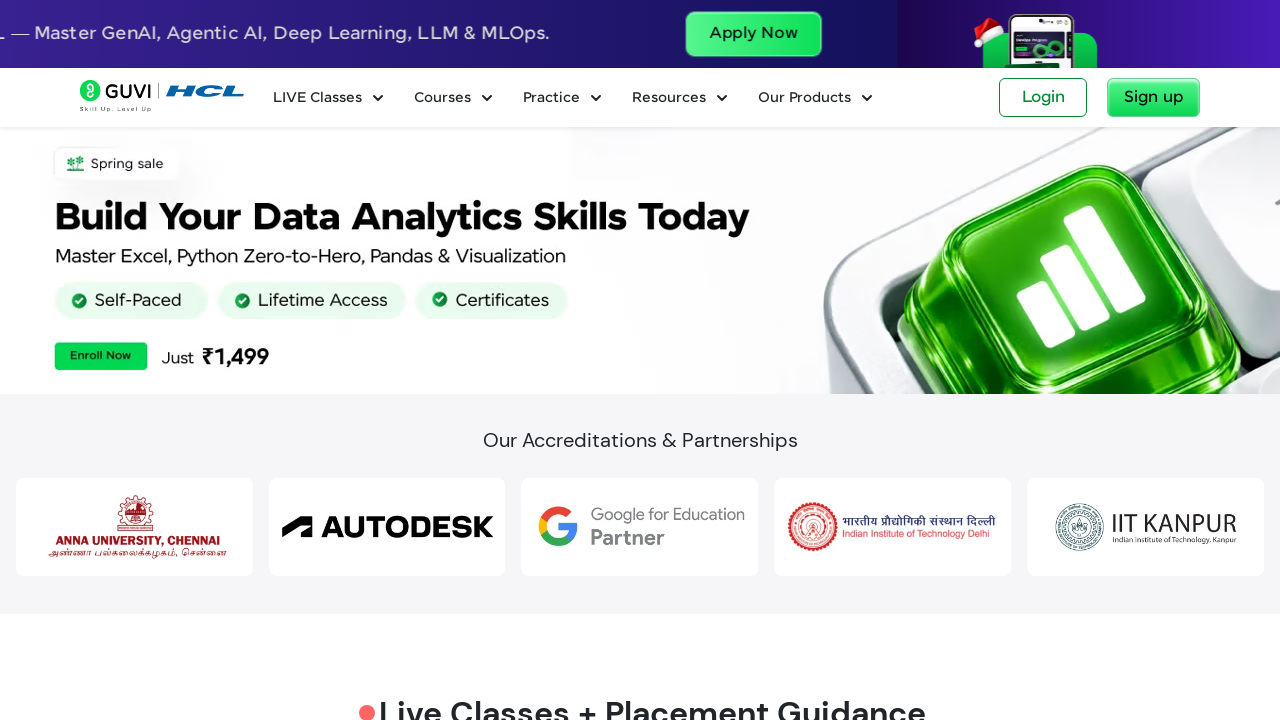

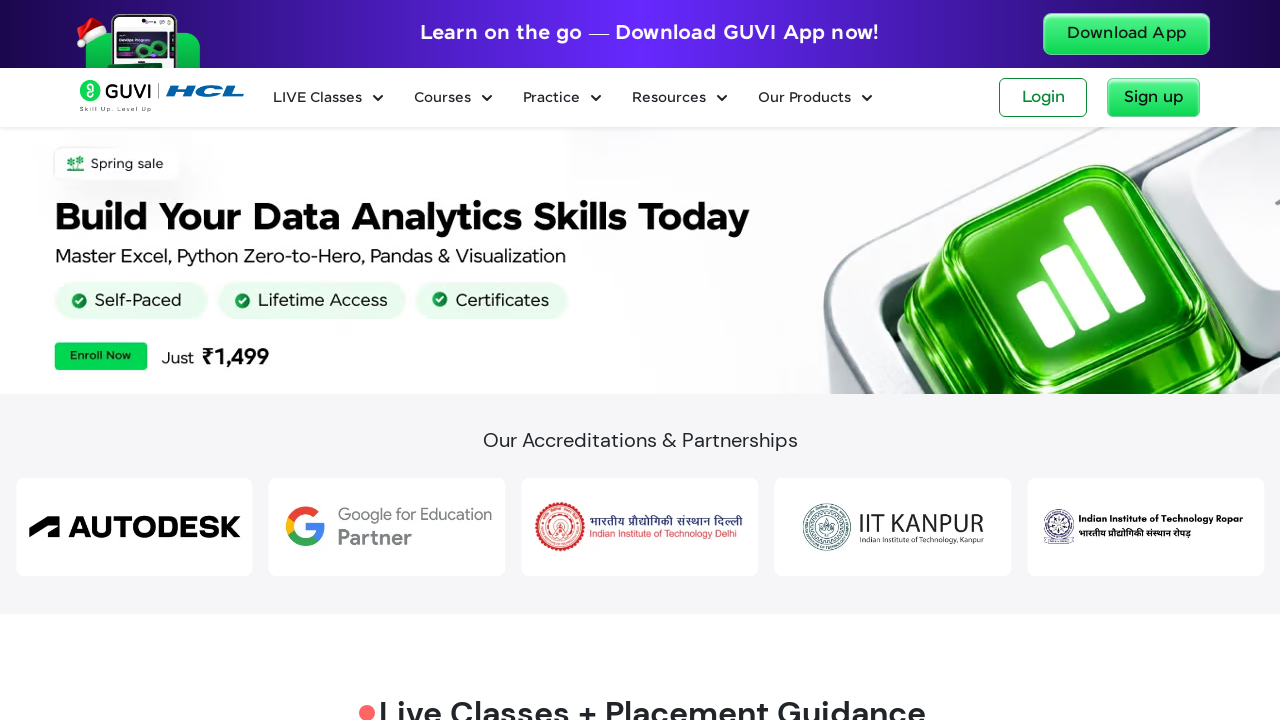